Tests registration form validation with phone number that has invalid network prefix

Starting URL: https://alada.vn/tai-khoan/dang-ky.html

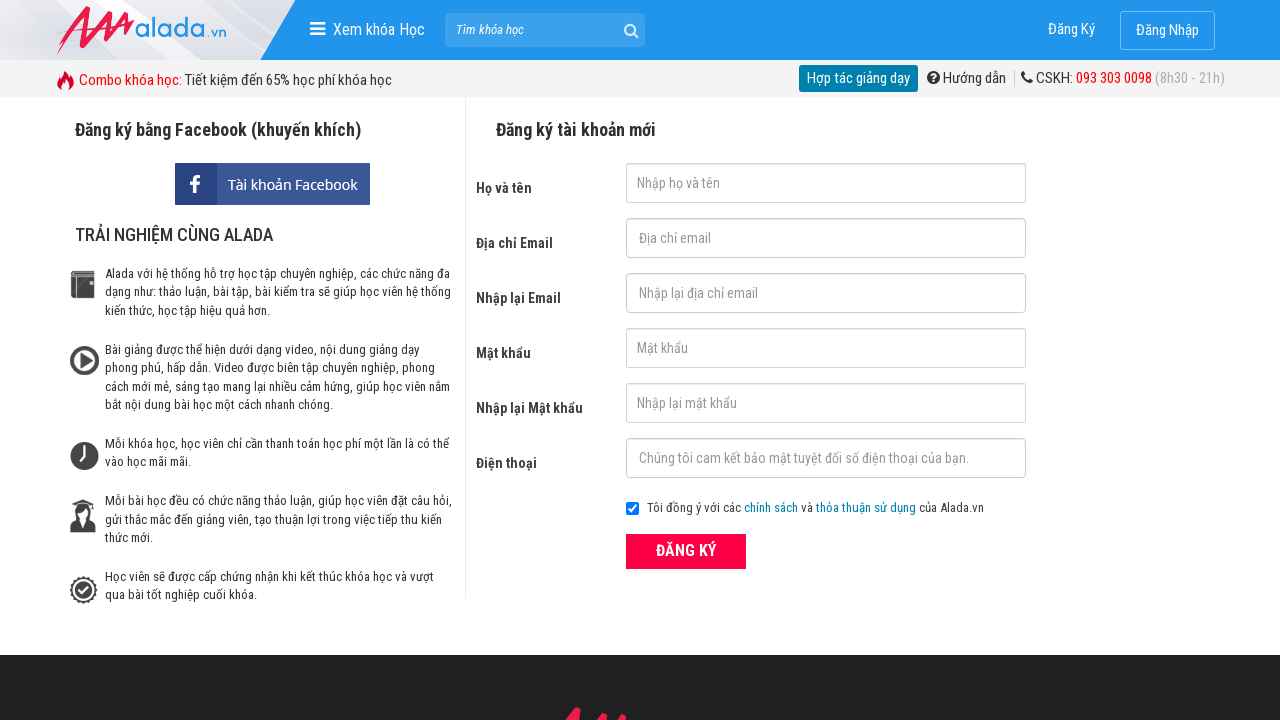

Filled first name field with 'Minh Tiến' on //input[@id='txtFirstname']
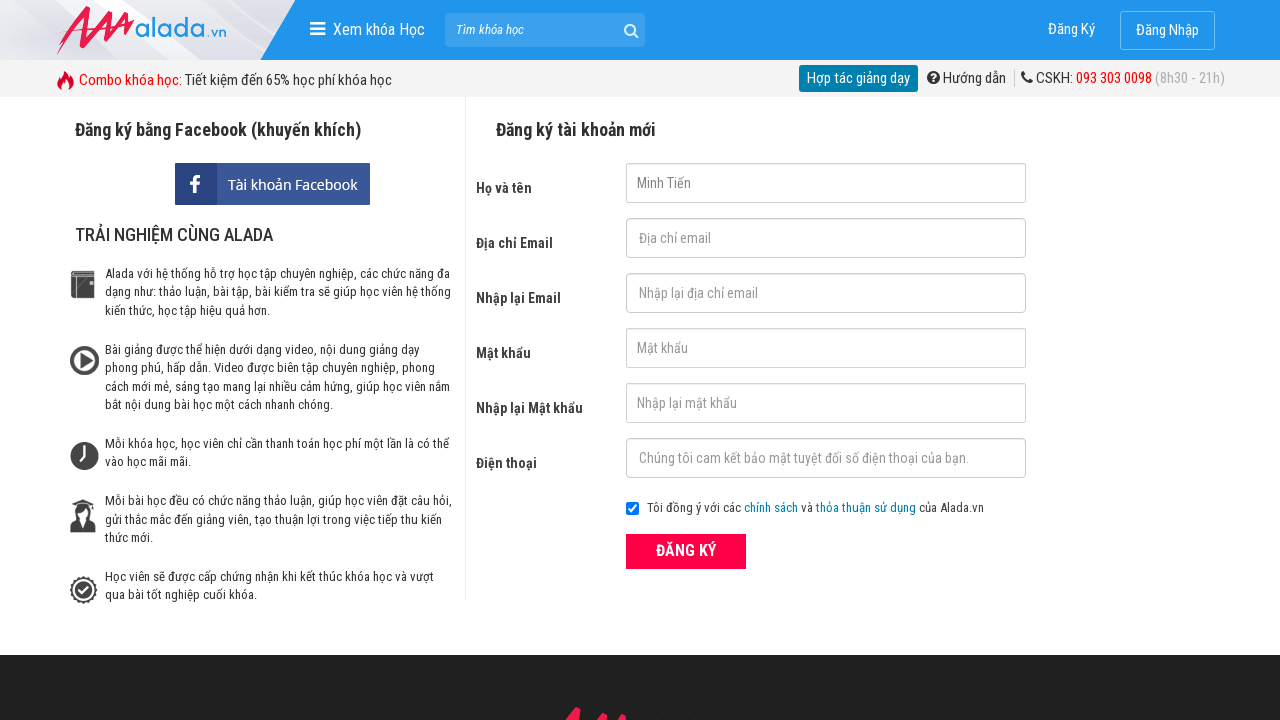

Filled email field with 'abc@gmail.com' on //input[@id='txtEmail']
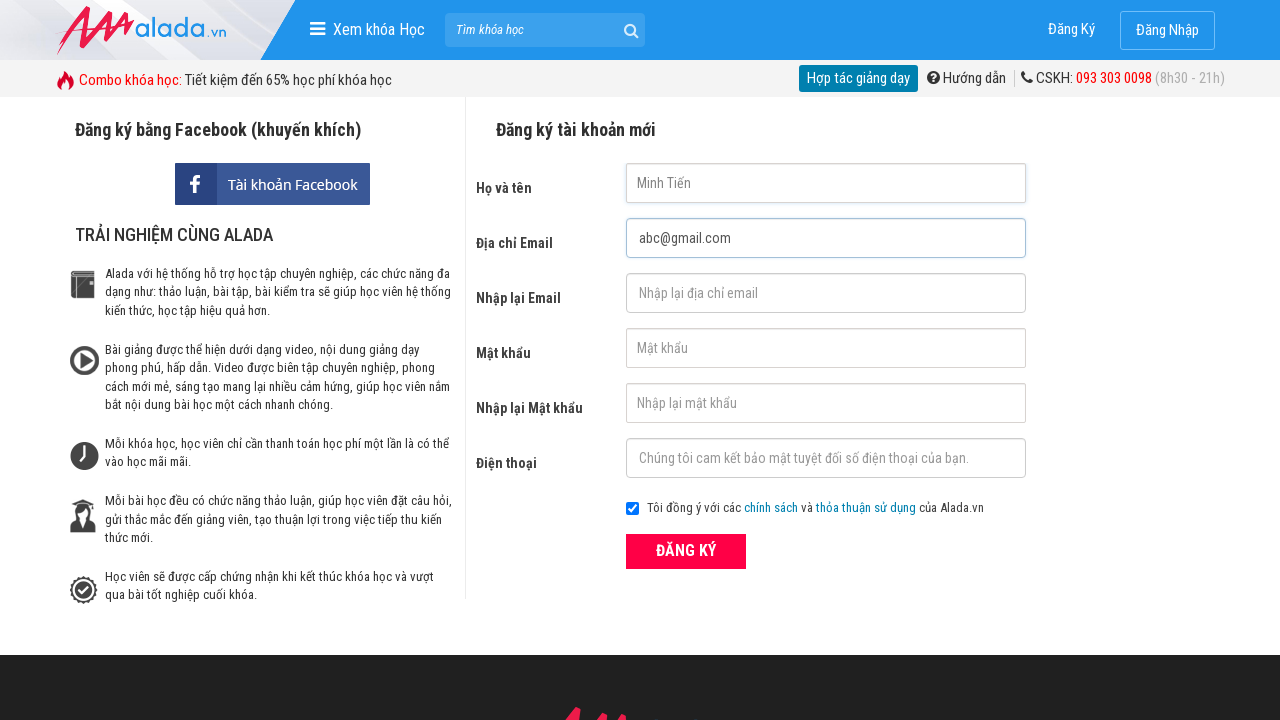

Filled confirm email field with 'abc@gmail.com' on //input[@id='txtCEmail']
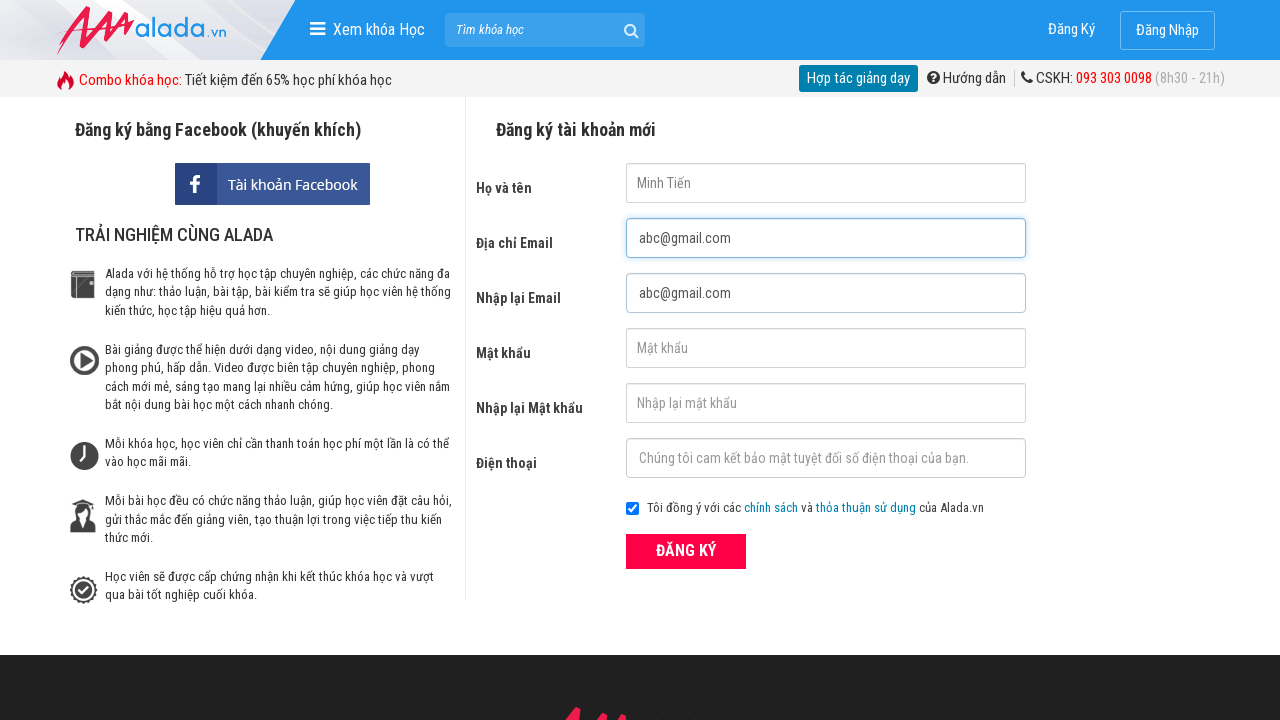

Filled password field with '123456' on //input[@id='txtPassword']
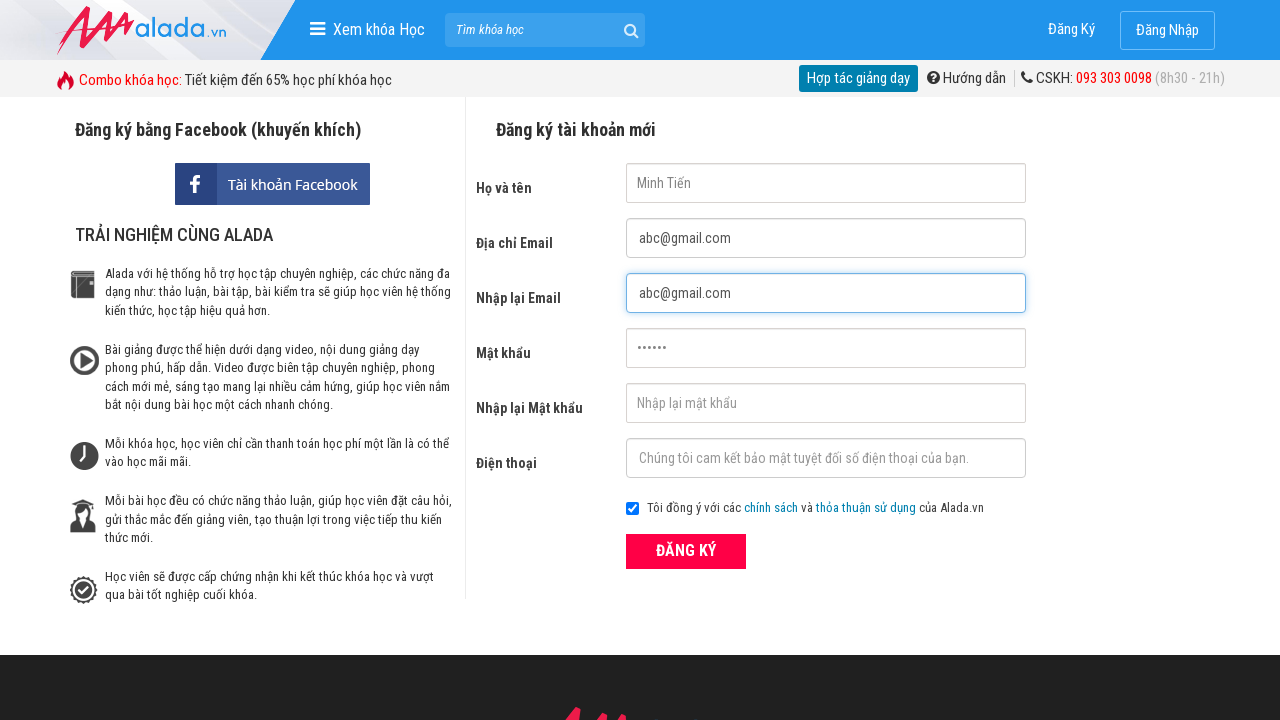

Filled confirm password field with '123456' on //input[@id='txtCPassword']
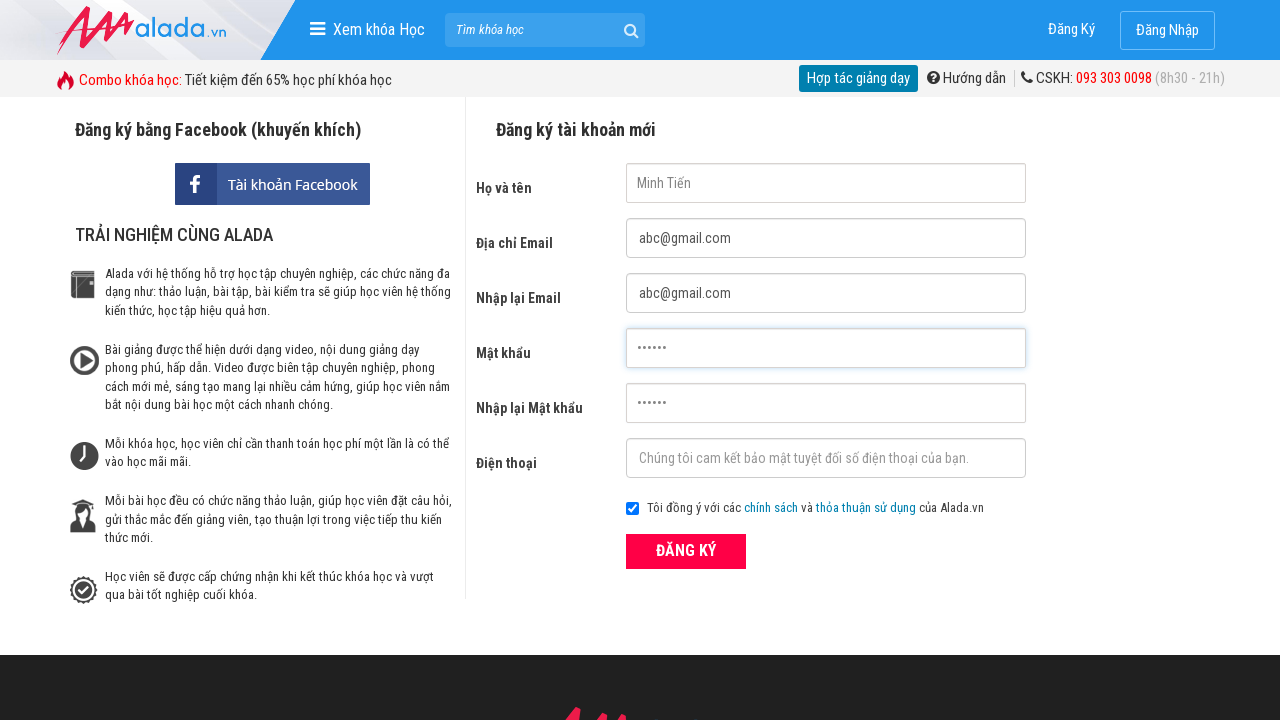

Filled phone field with '123456789' (invalid network prefix) on //input[@id='txtPhone']
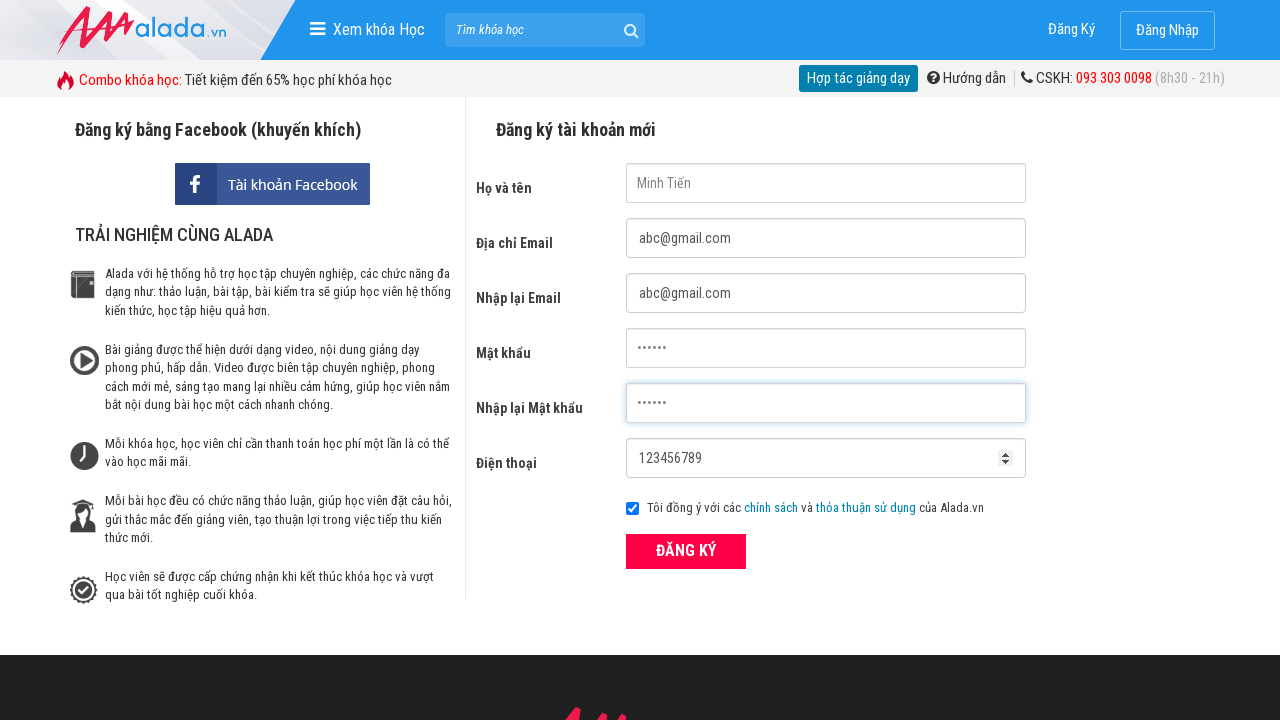

Clicked submit button to register at (686, 551) on xpath=//button[@class='btn_pink_sm fs16']
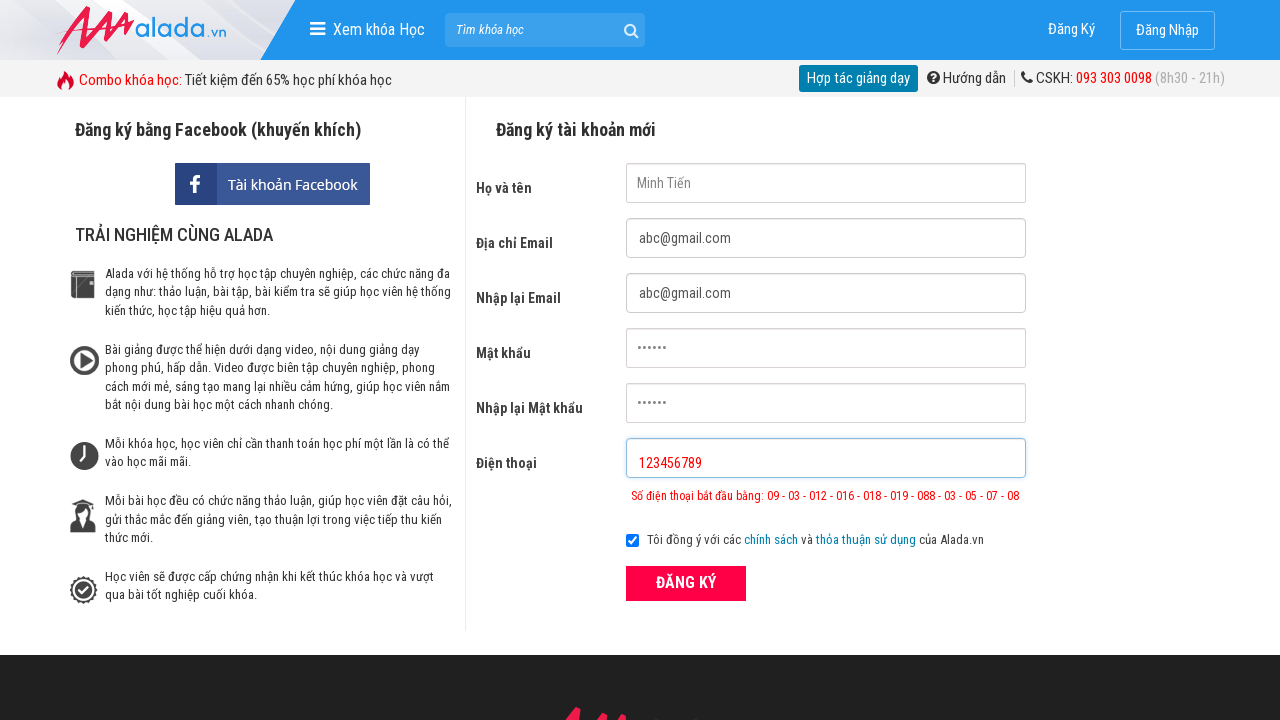

Phone error message appeared, validating invalid network prefix rejection
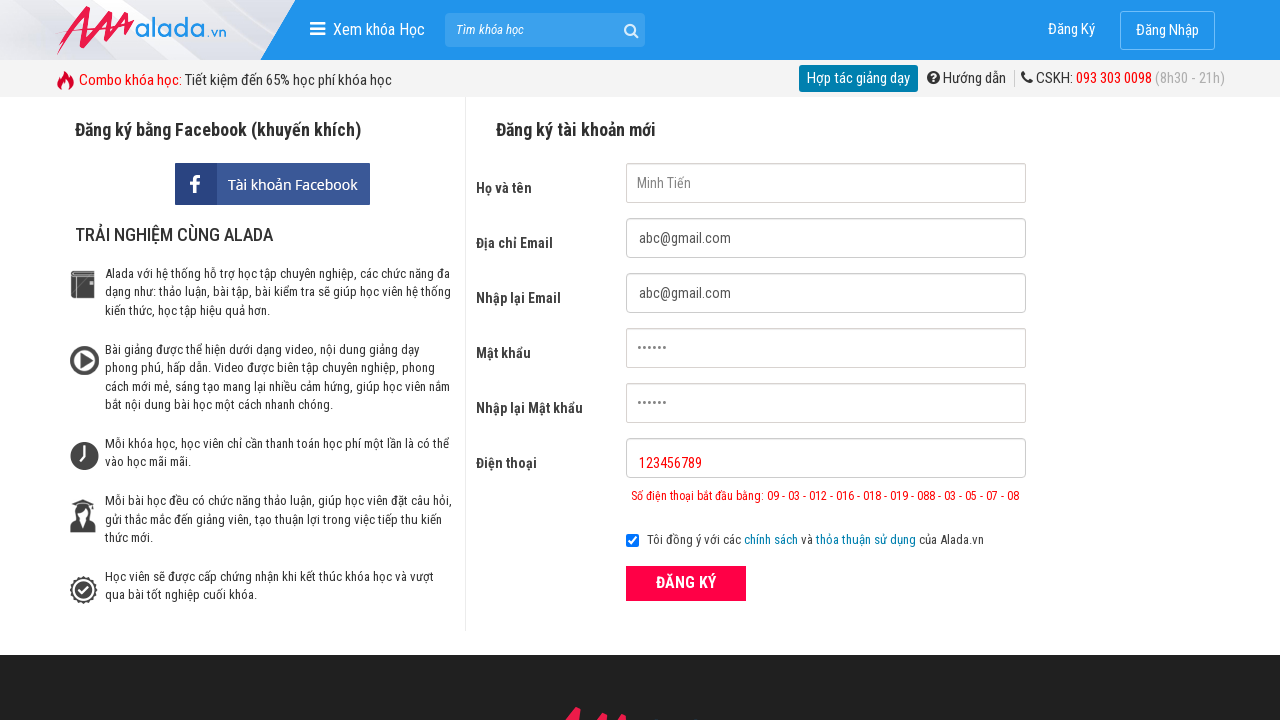

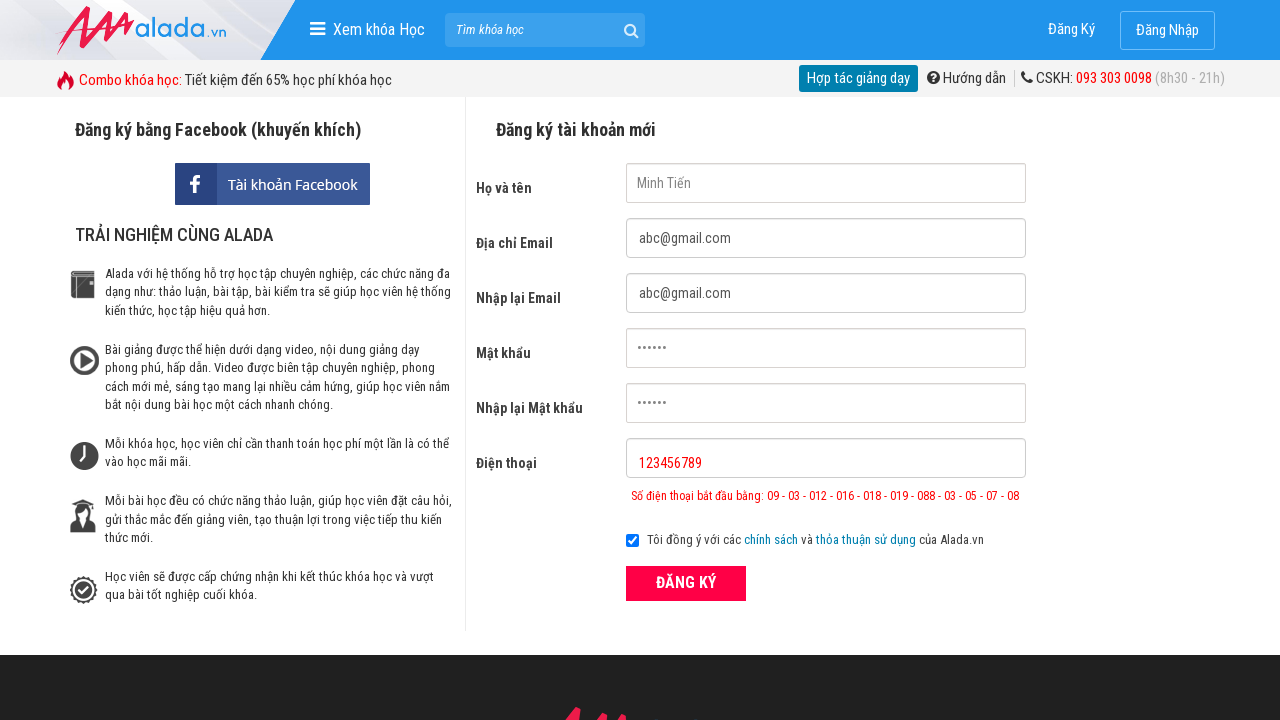